Tests file upload functionality by selecting a file using the file input element on a file upload demo page

Starting URL: http://the-internet.herokuapp.com/upload

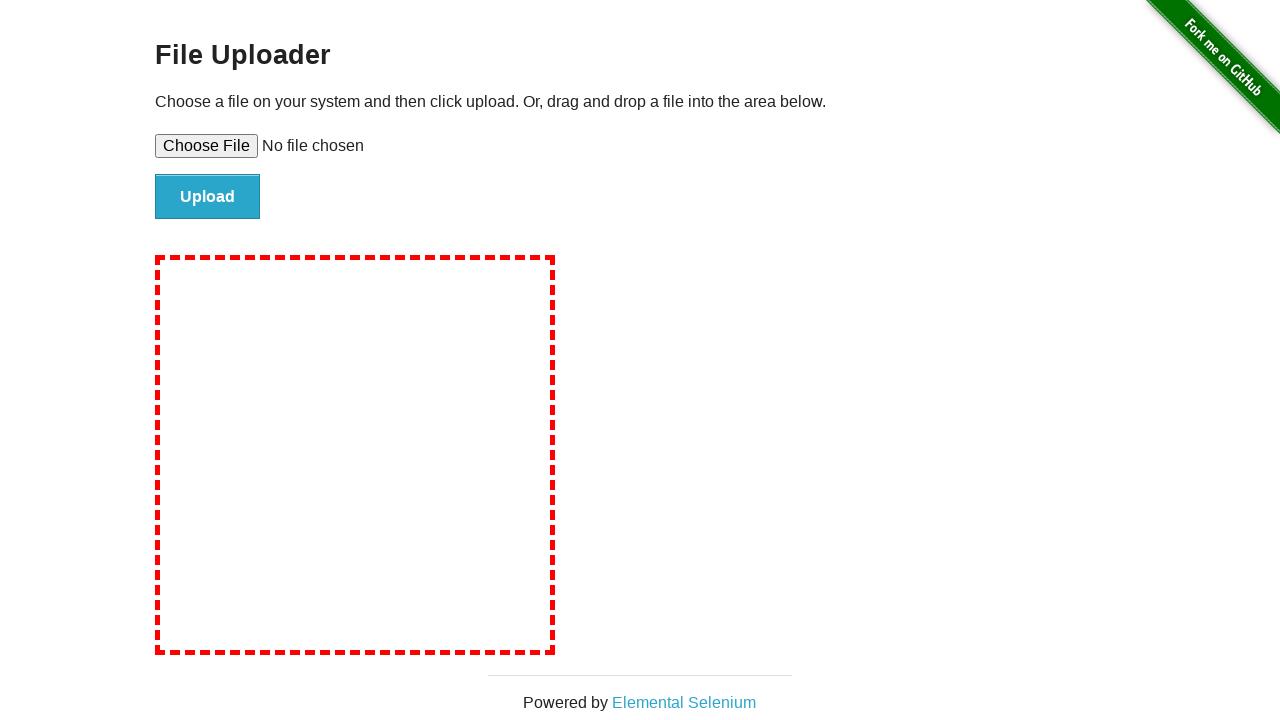

Created temporary test file for upload
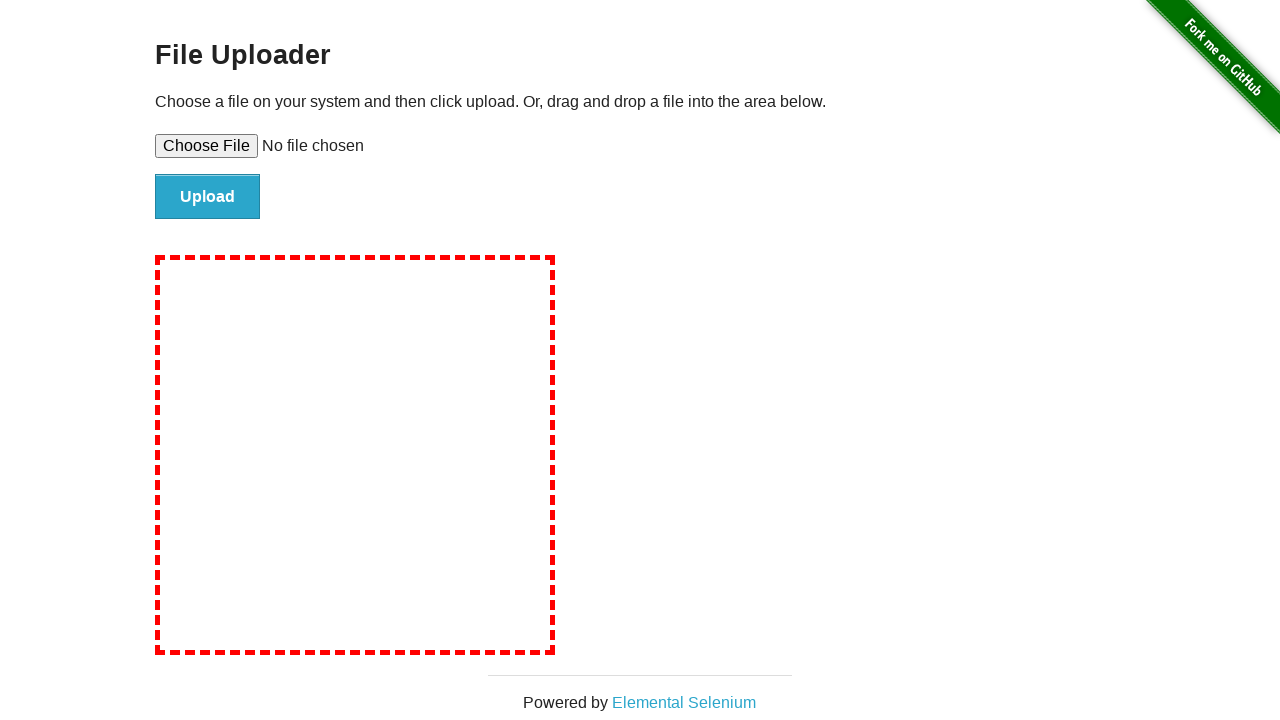

Selected test file using file input element
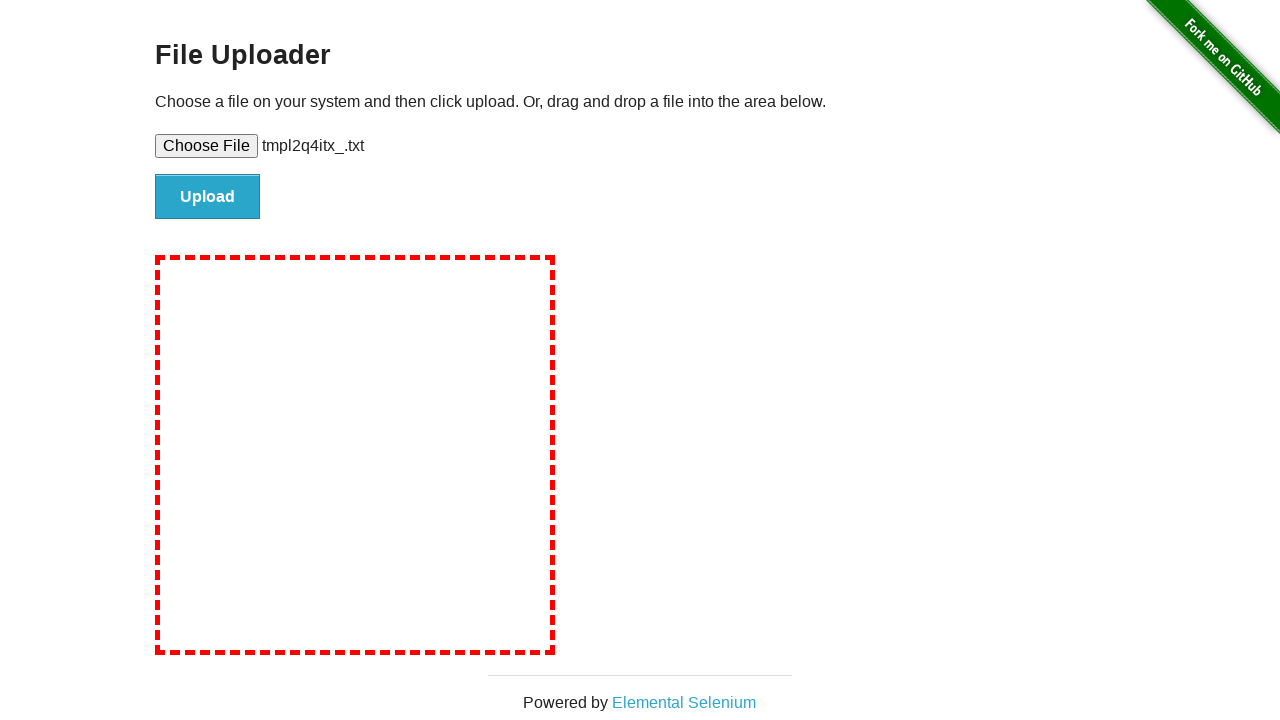

Clicked upload button to submit file at (208, 197) on #file-submit
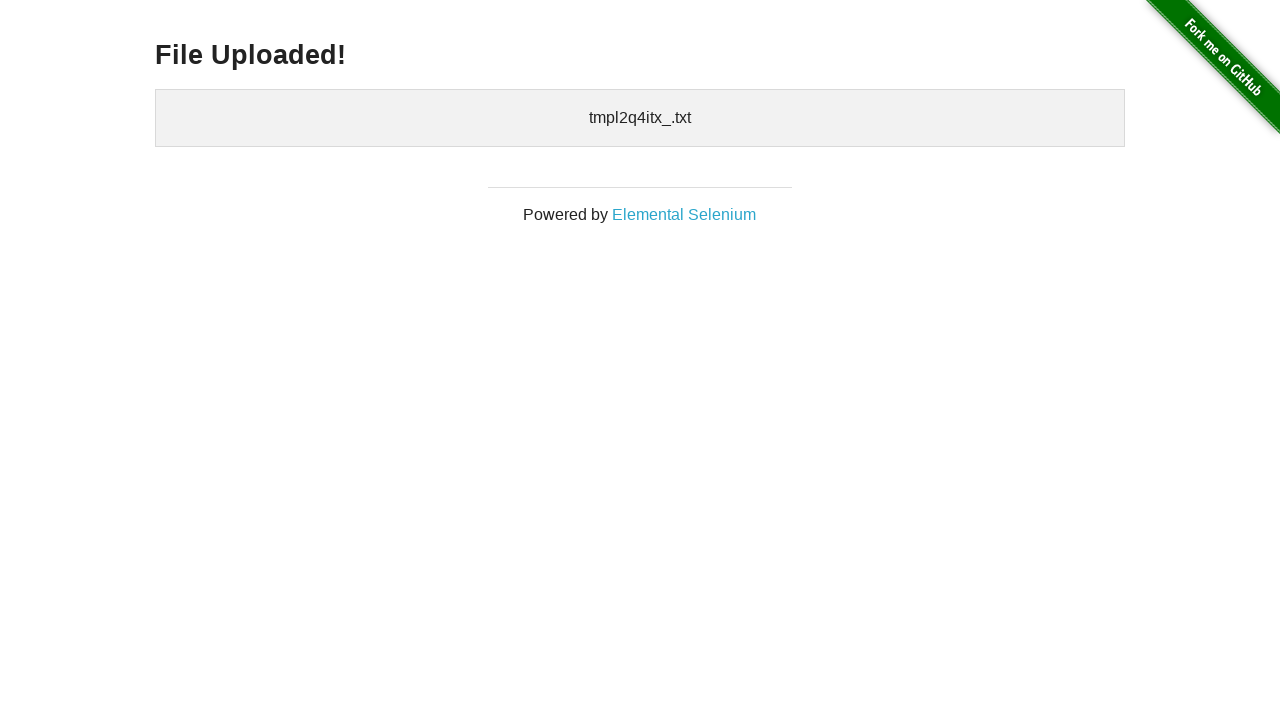

Upload confirmation page loaded
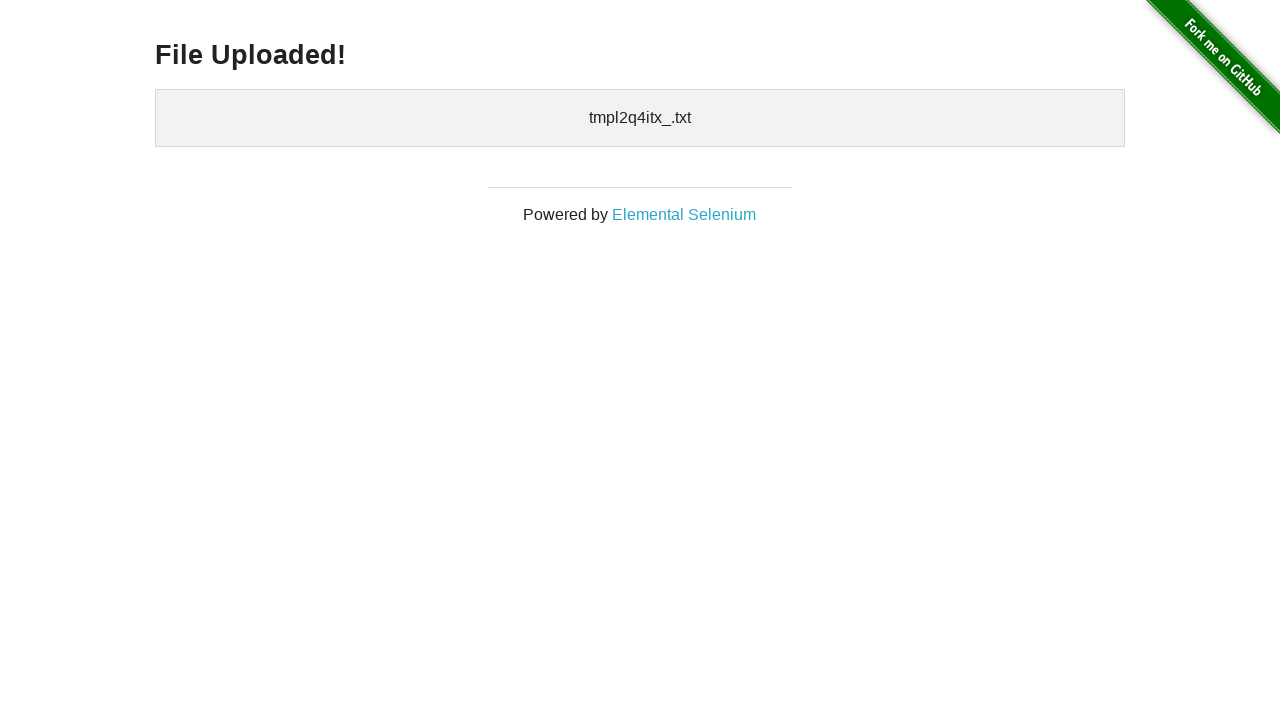

Cleaned up temporary test file
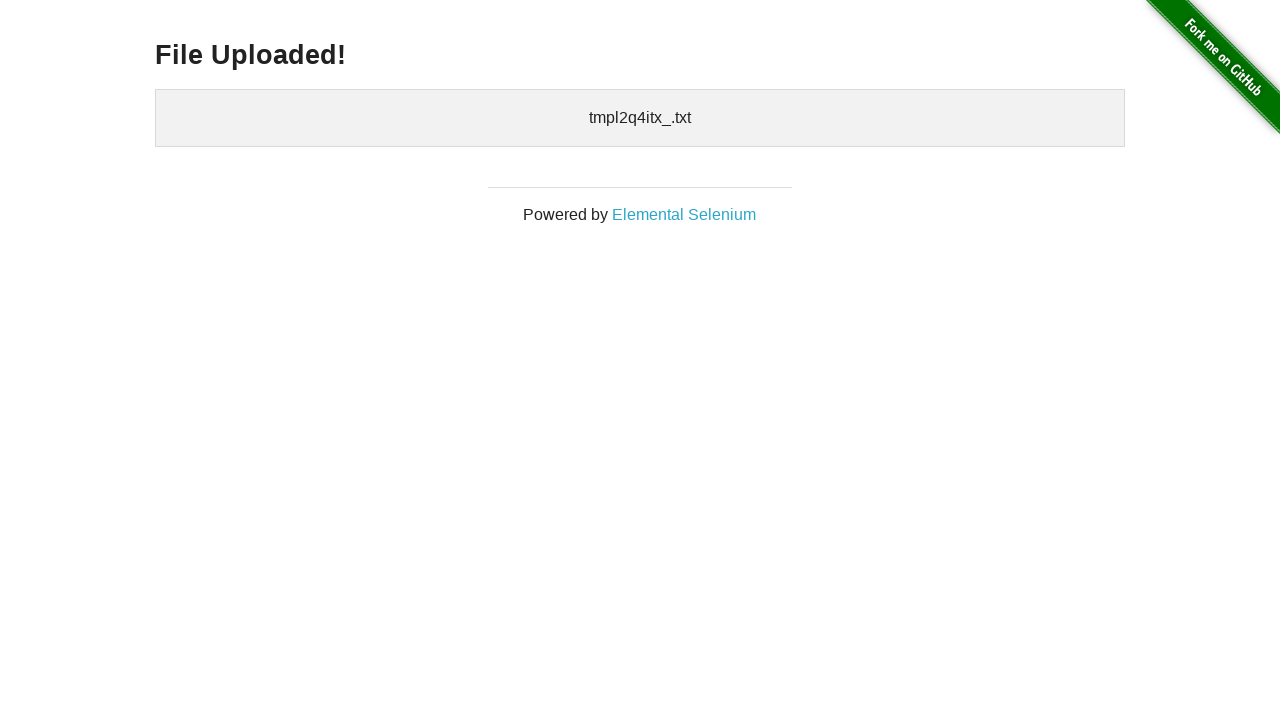

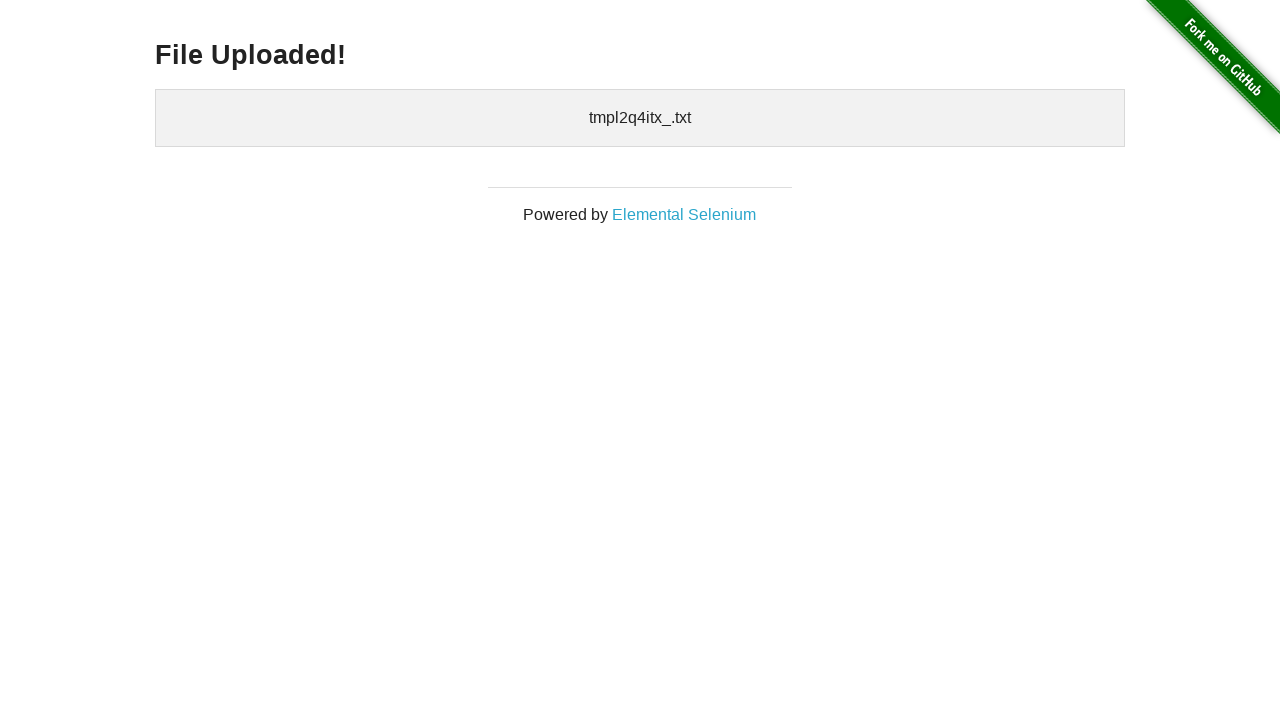